Tests action-level timeout override by clicking a button that triggers an AJAX request and clicking the loaded element with custom timeout

Starting URL: http://uitestingplayground.com/ajax

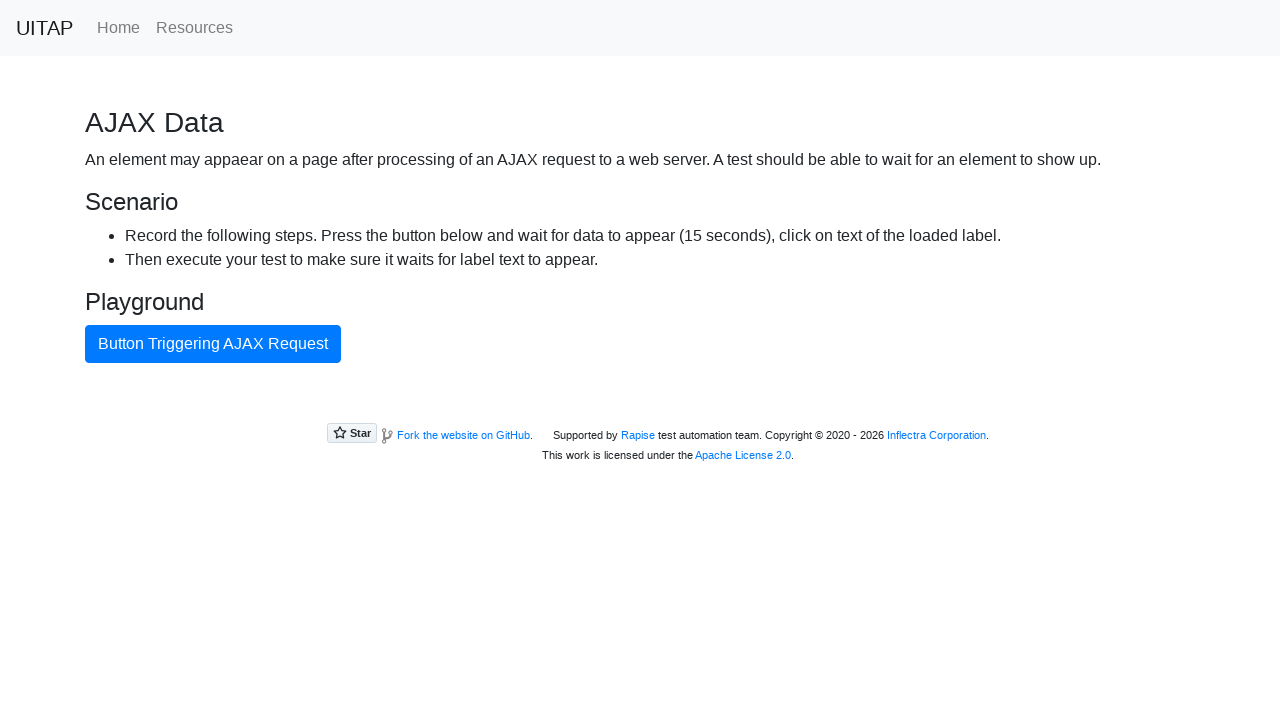

Clicked button triggering AJAX request at (213, 344) on internal:text="Button Triggering AJAX Request"i
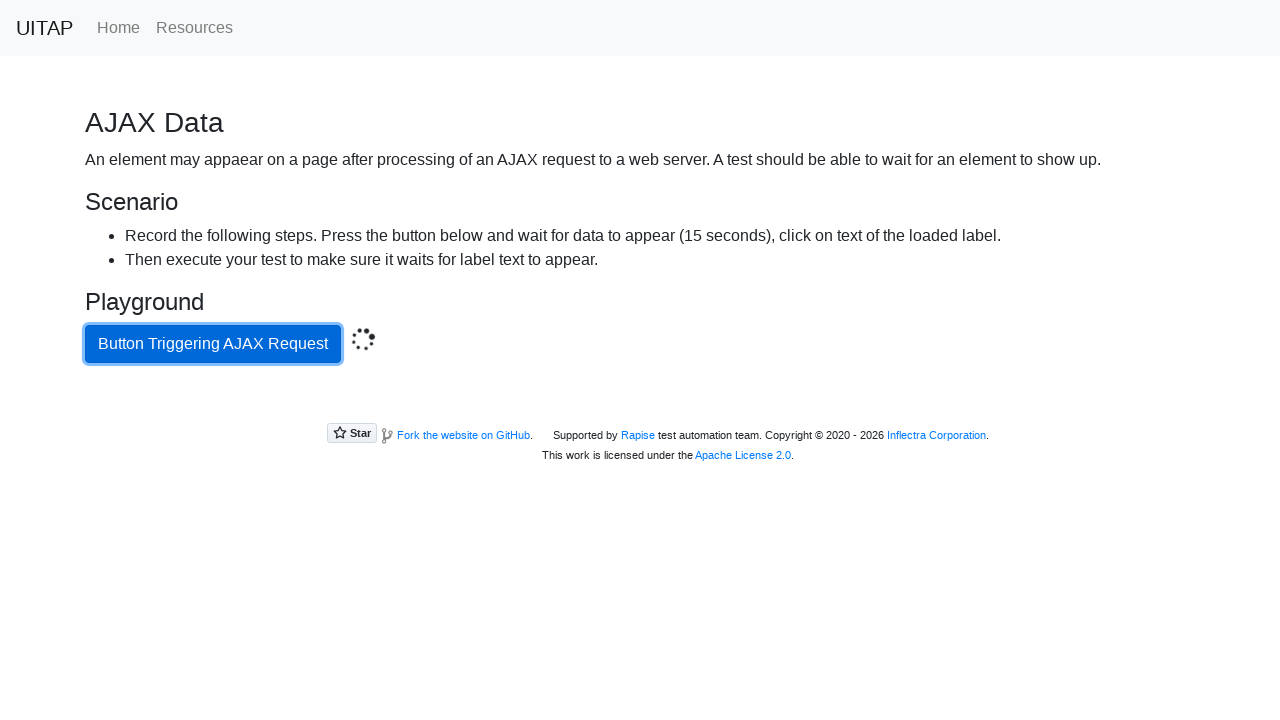

Clicked AJAX-loaded success message with 16s custom timeout at (640, 405) on .bg-success
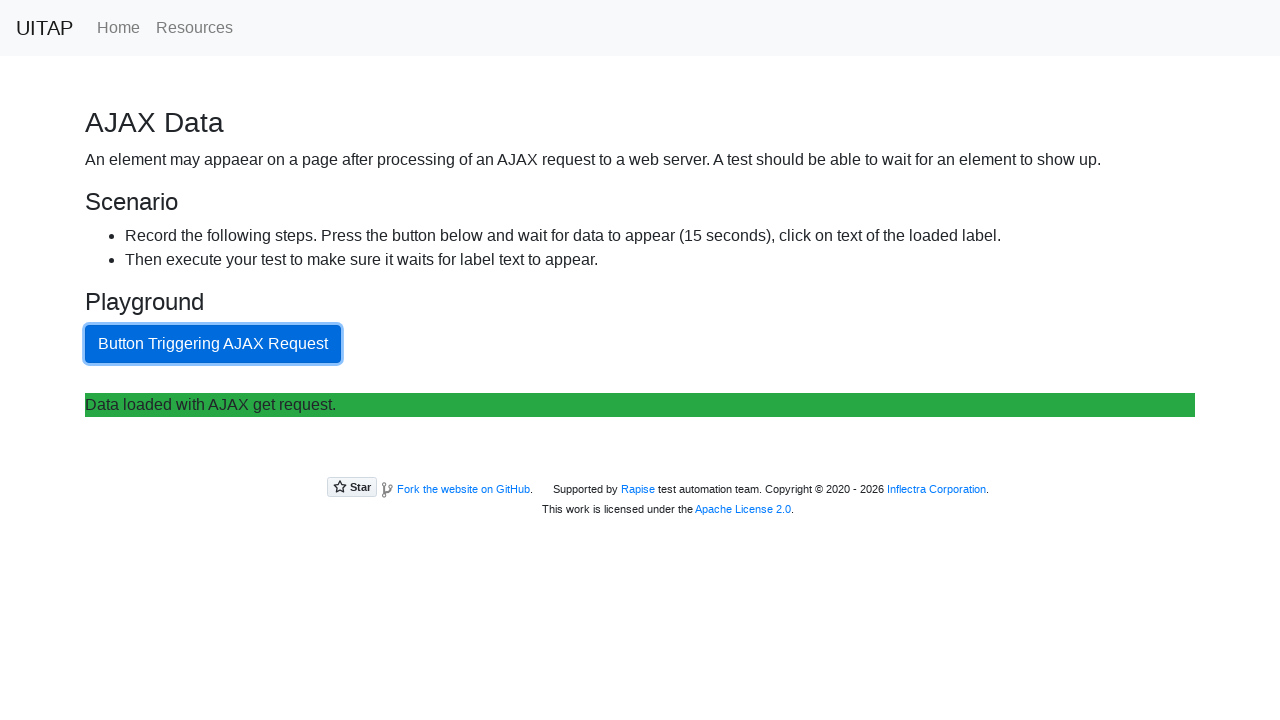

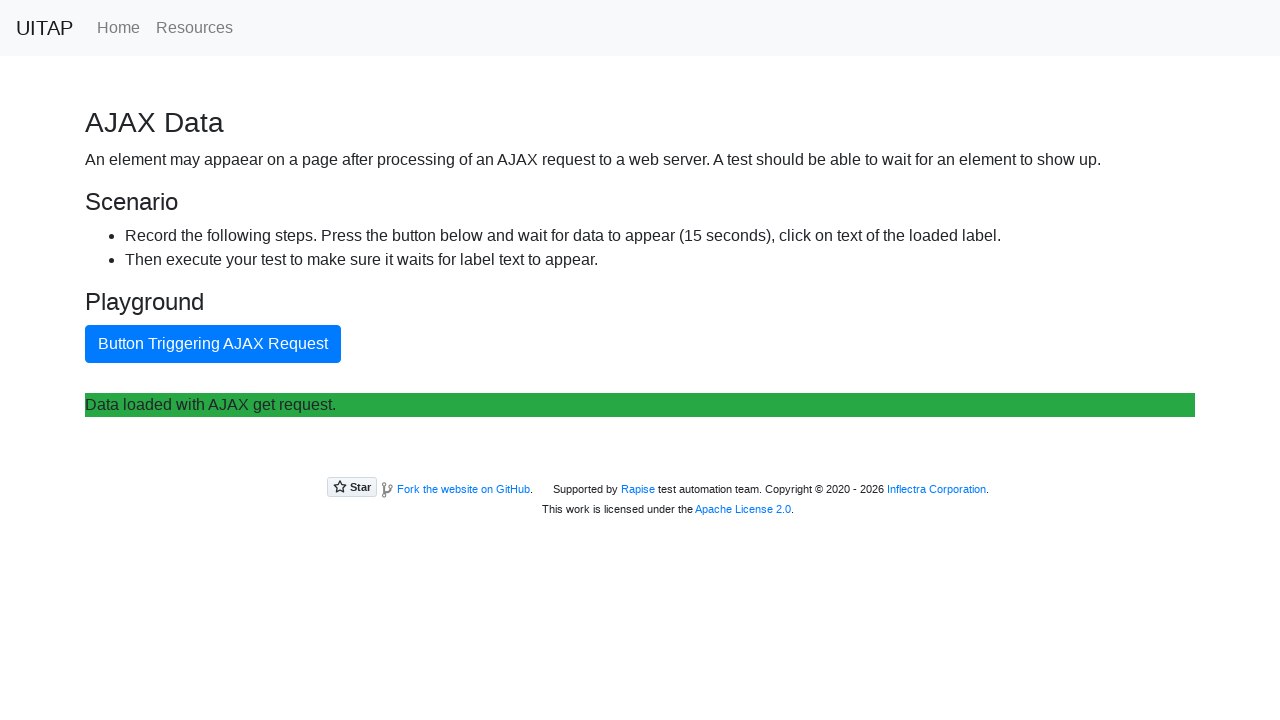